Tests the Roc REPL functionality by typing a mathematical expression (0.1+0.2) into the REPL input and verifying the output displays the expected result.

Starting URL: http://roc-lang.org

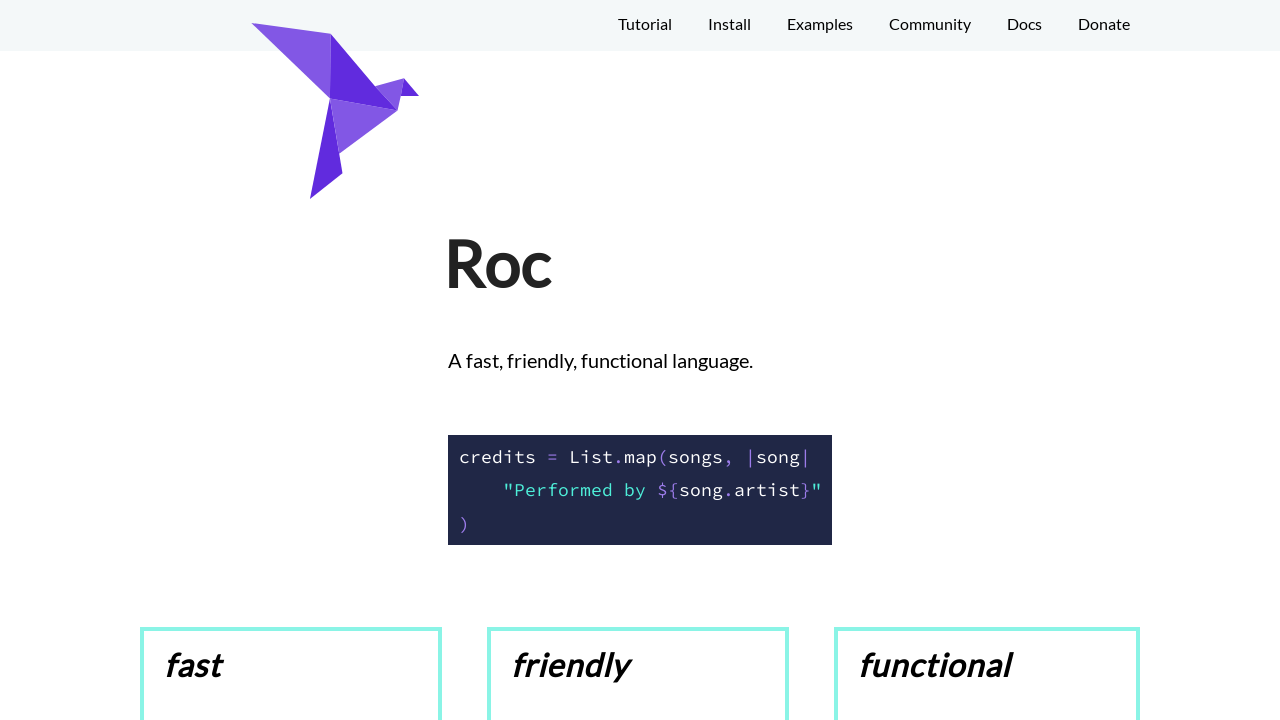

REPL input element loaded and ready
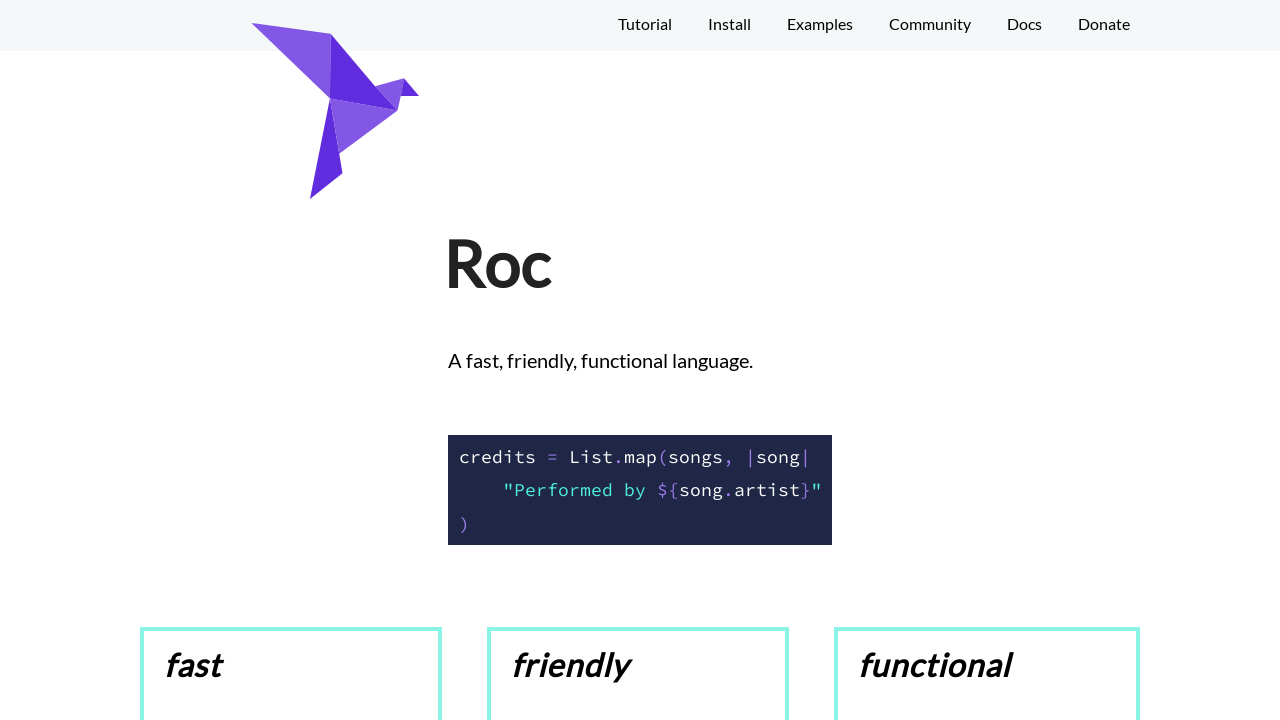

Filled REPL input with mathematical expression '0.1+0.2' on #source-input
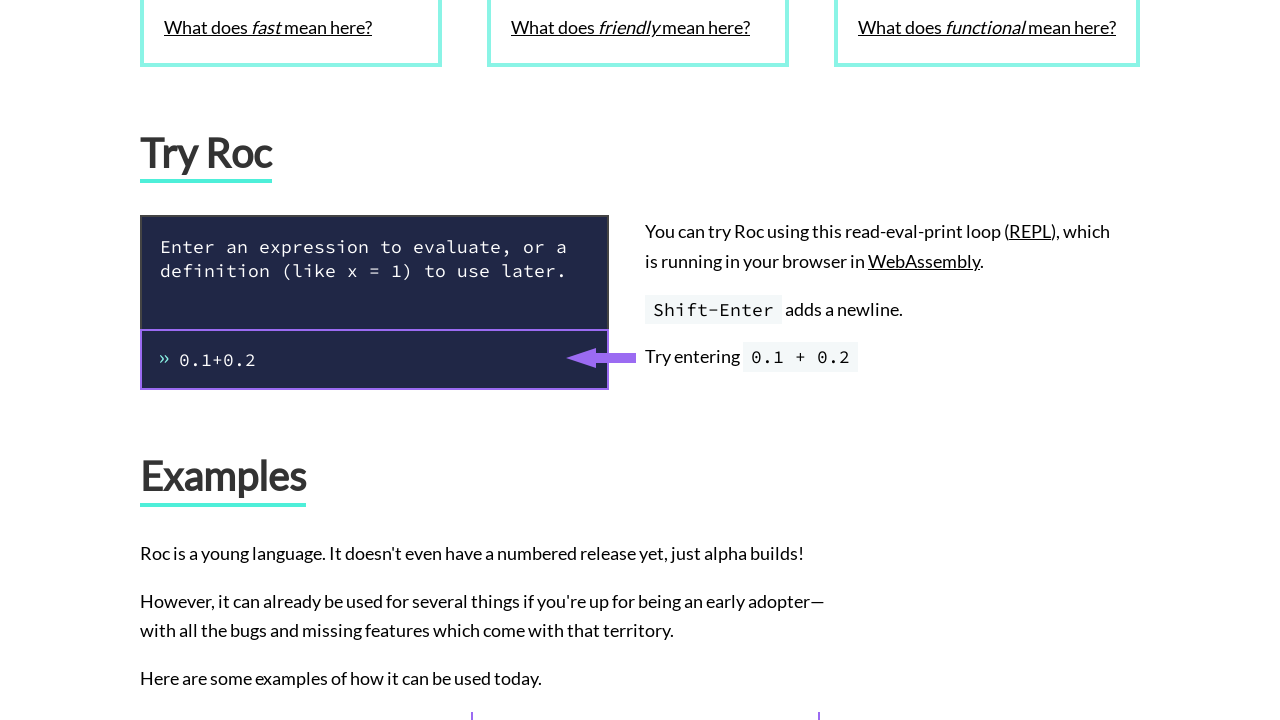

Pressed Enter to execute the REPL expression on #source-input
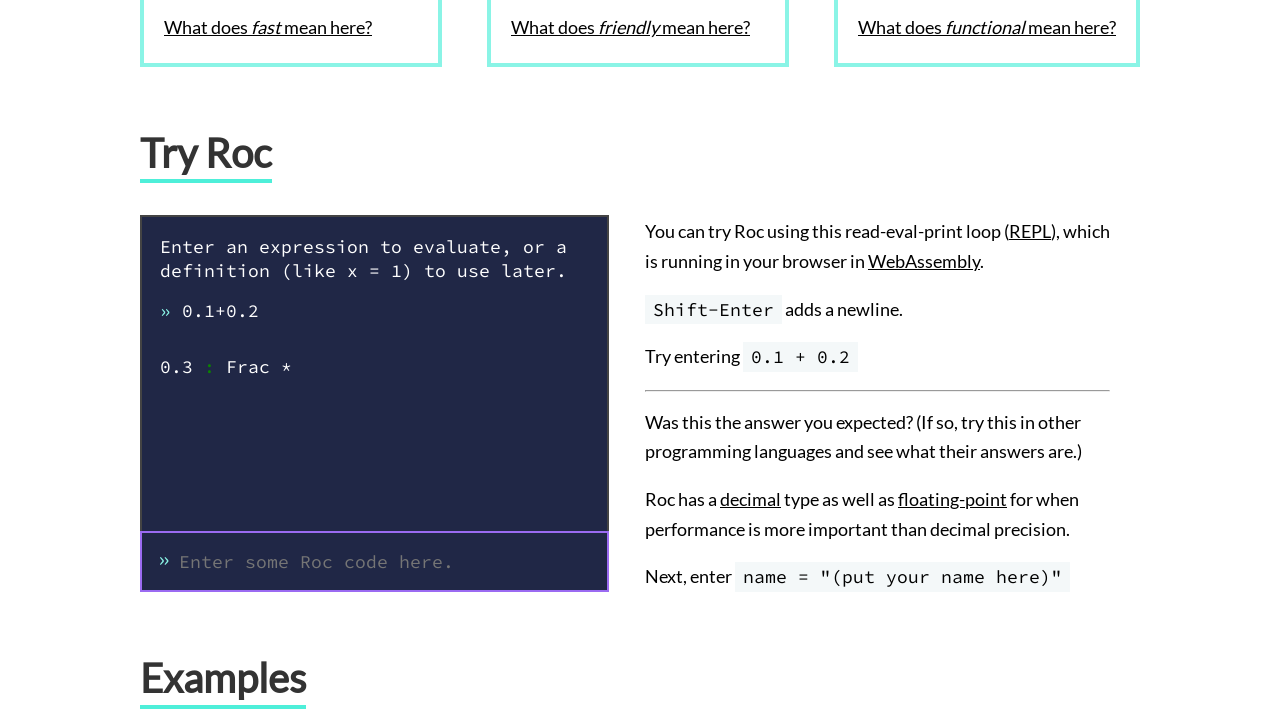

Output element appeared with REPL result
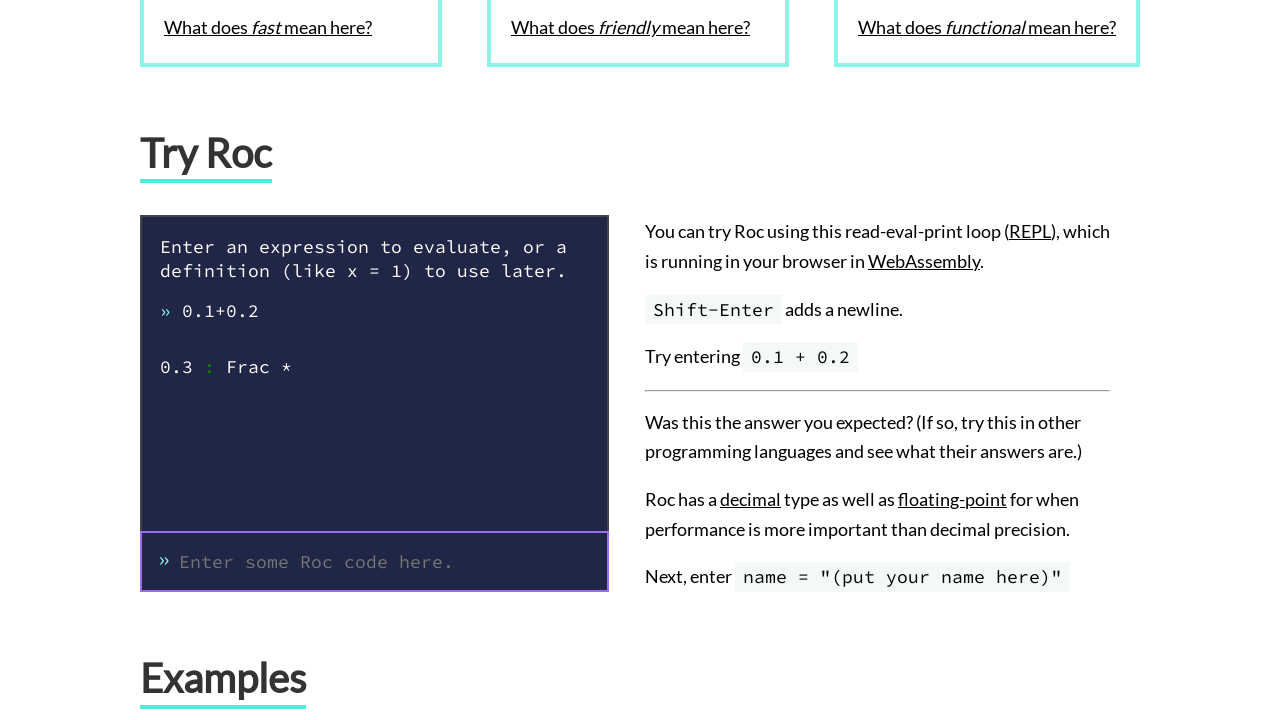

Retrieved output text from REPL result
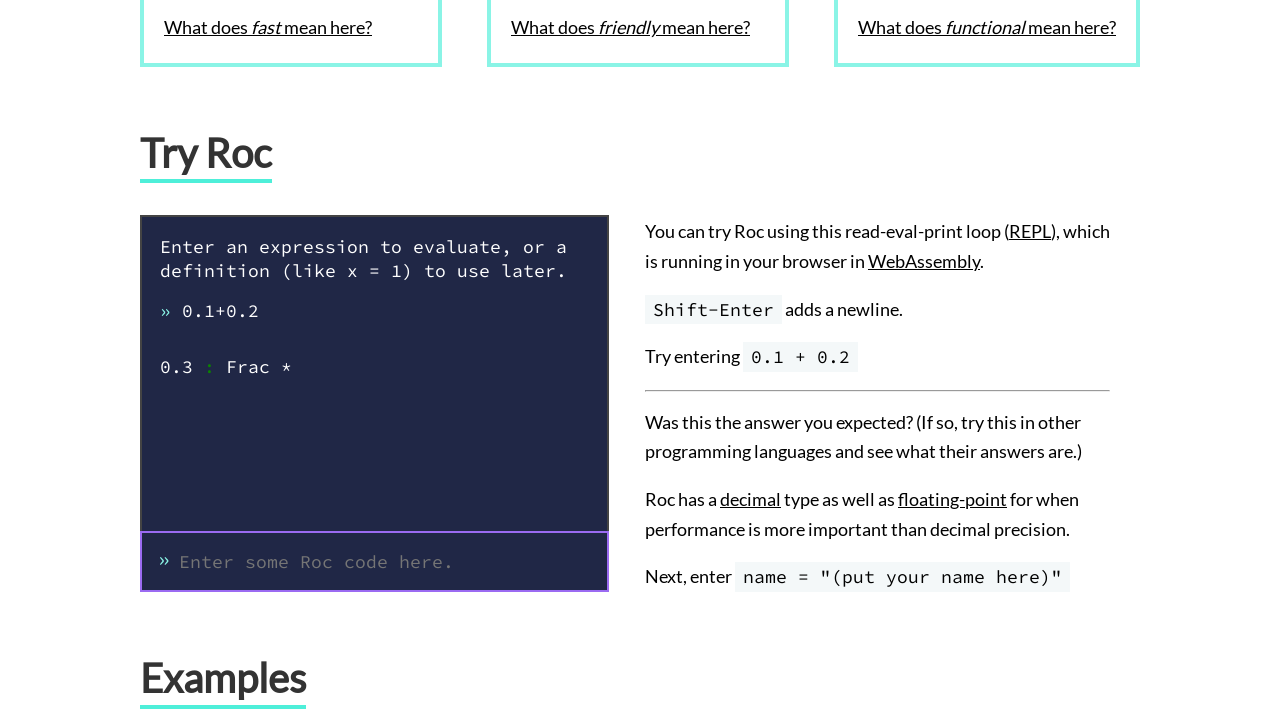

Verified that REPL output contains '0.3' as expected
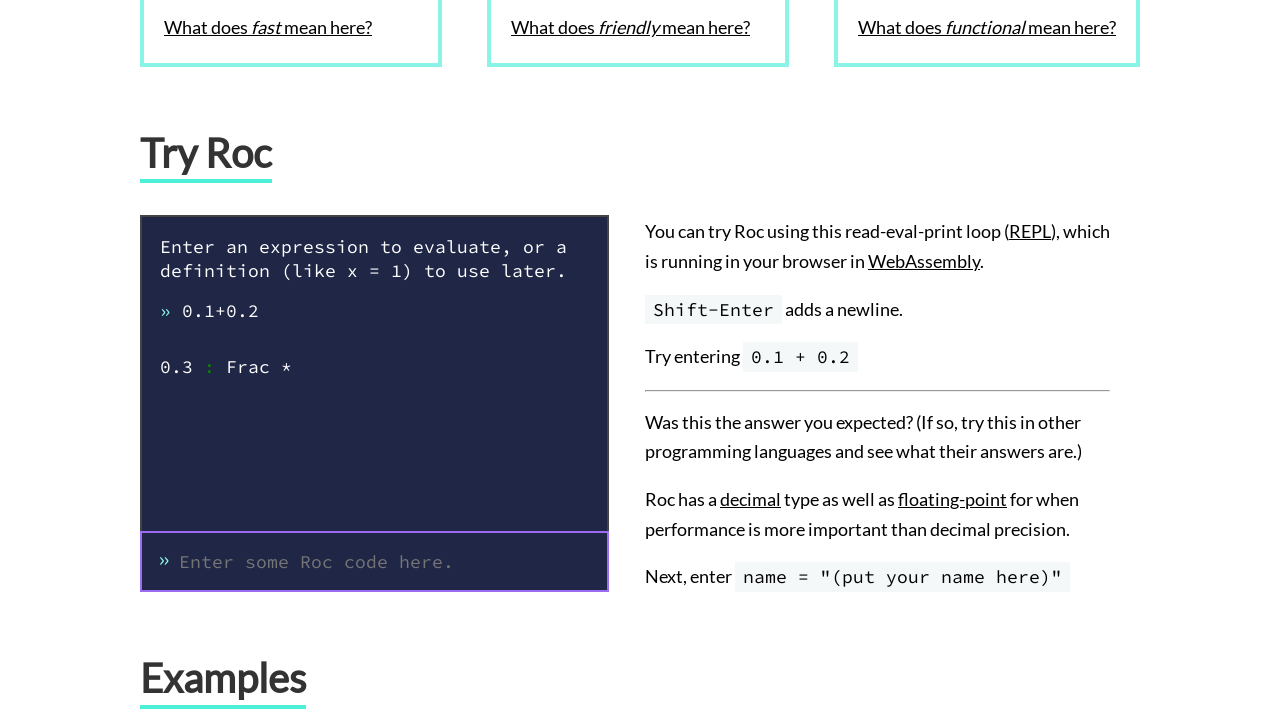

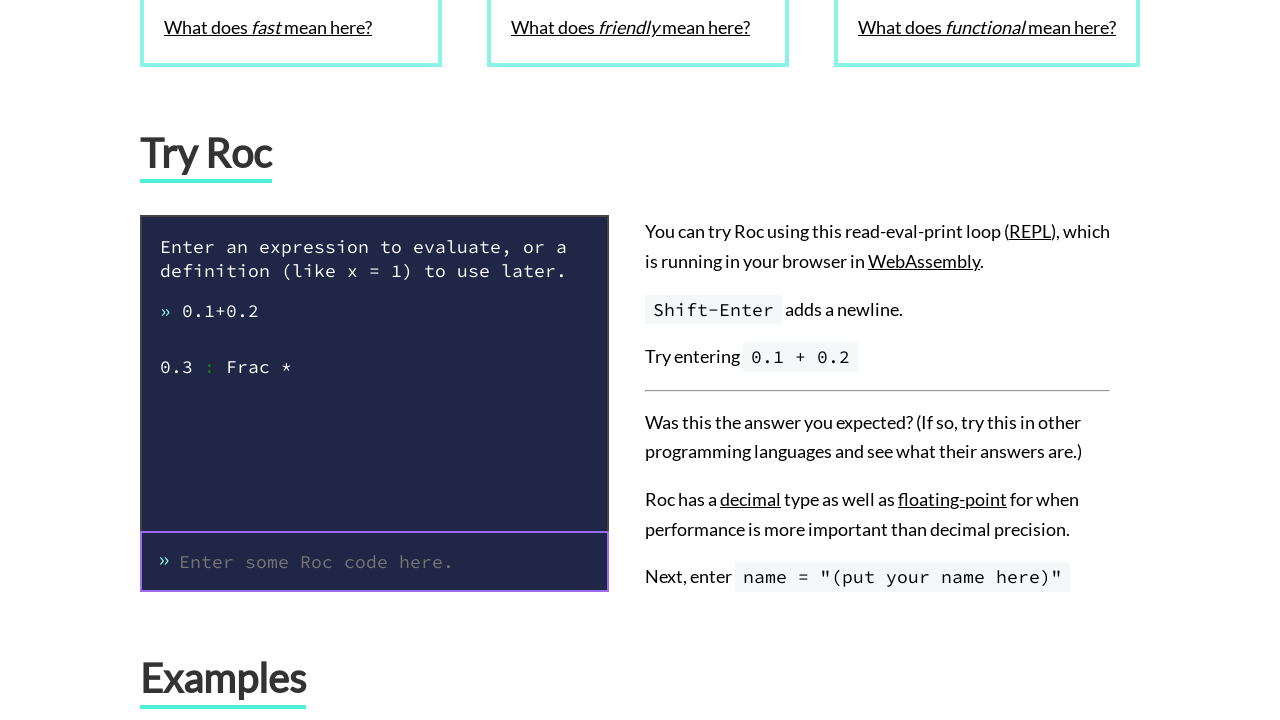